Tests multi-window handling by opening a new window, switching between windows, and retrieving text from both windows

Starting URL: https://the-internet.herokuapp.com/

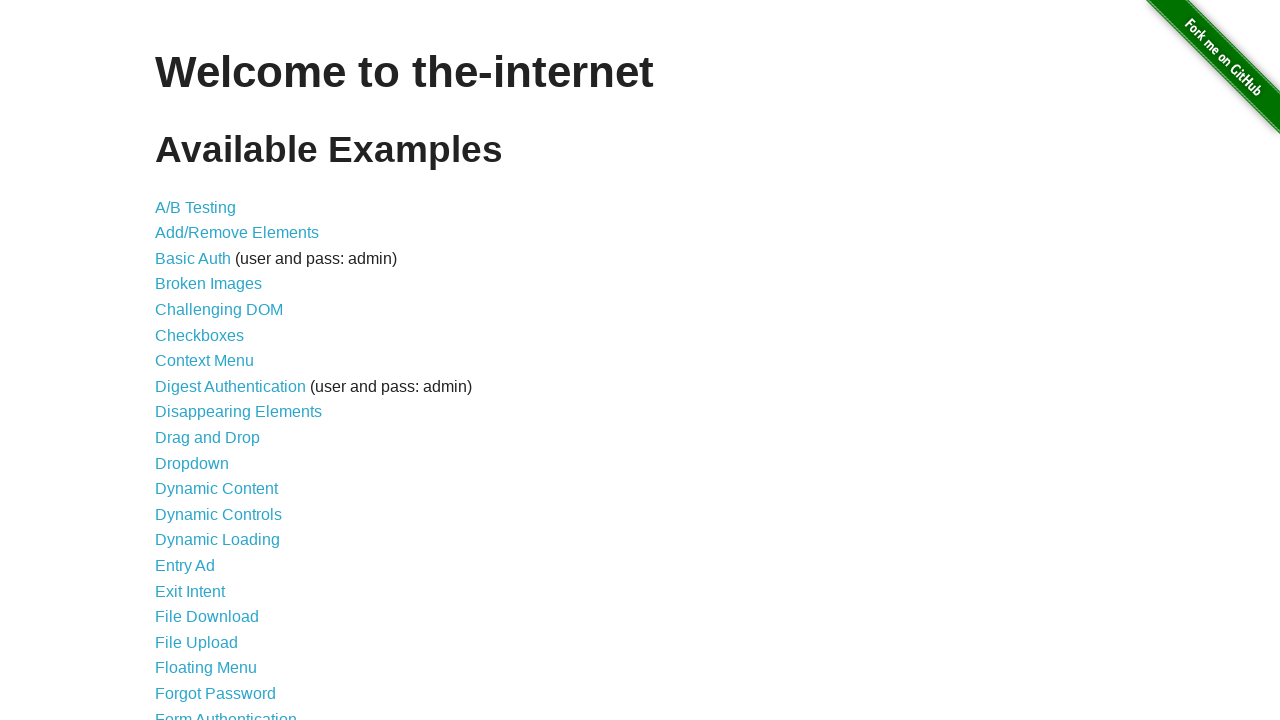

Clicked on Windows link to navigate to multi-window test page at (218, 369) on a[href='/windows']
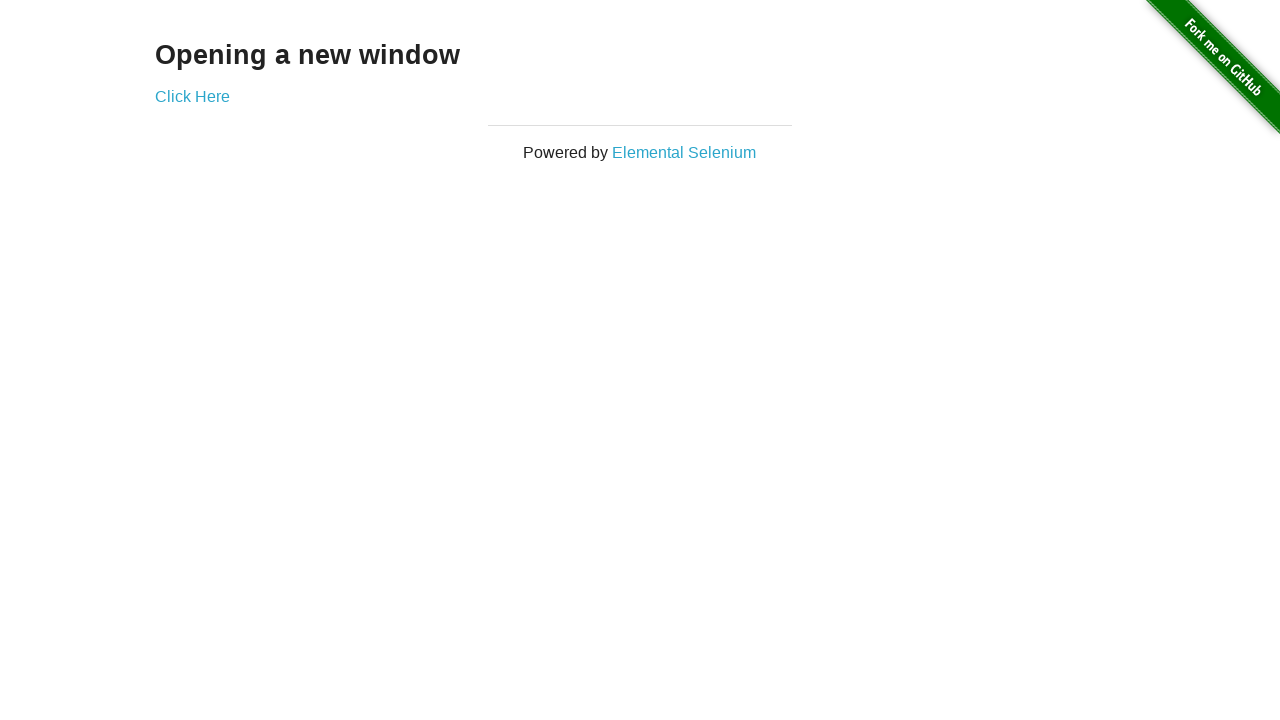

Clicked link to open new window at (192, 96) on a[href='/windows/new']
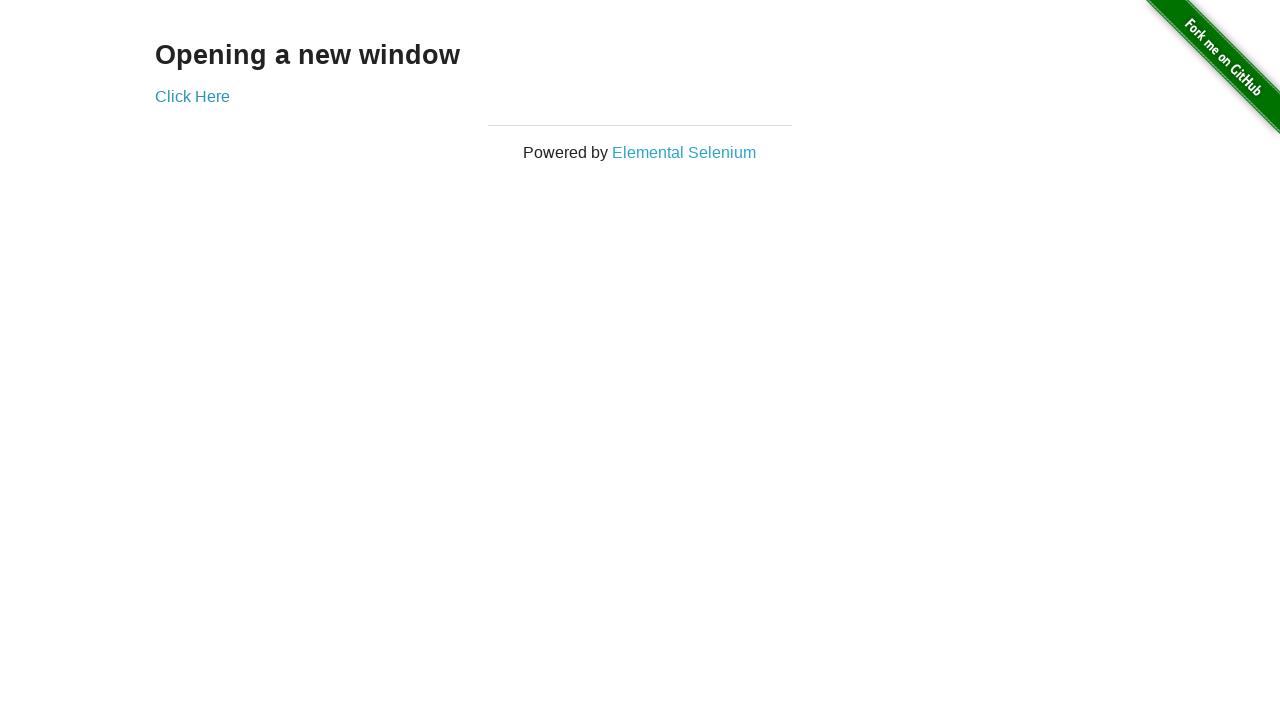

New window opened and captured
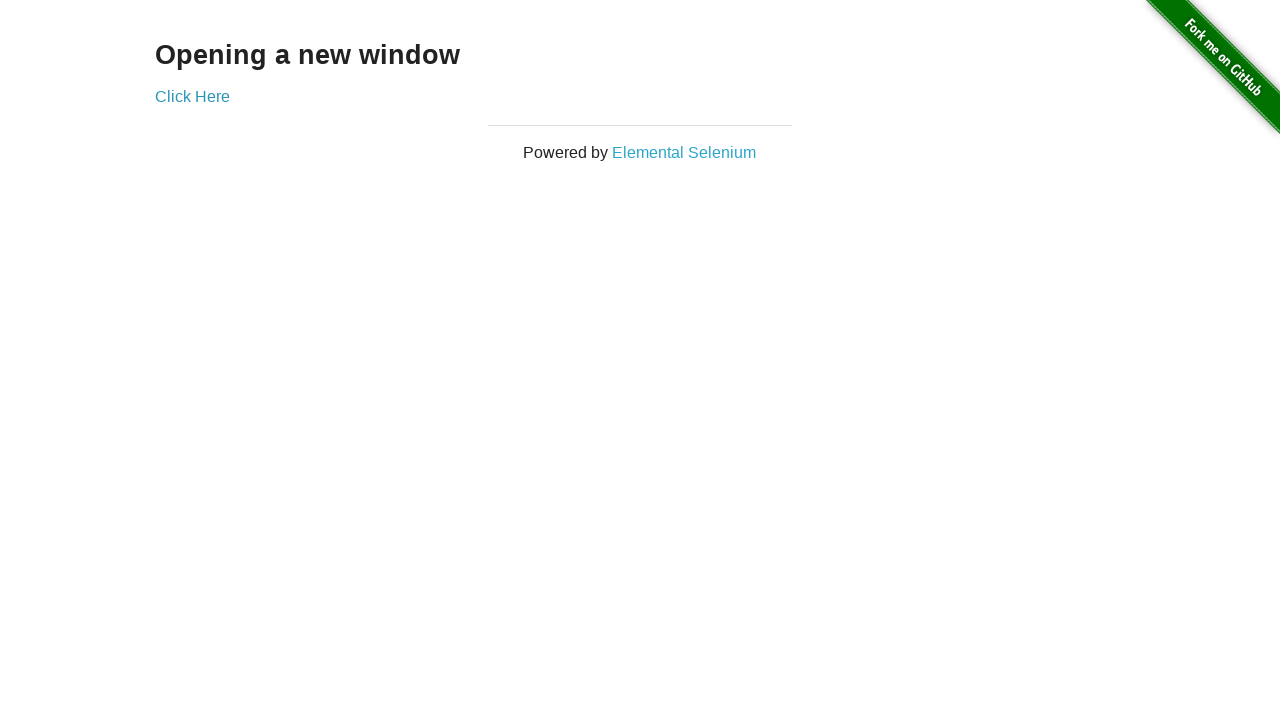

Retrieved text from new window: 'New Window'
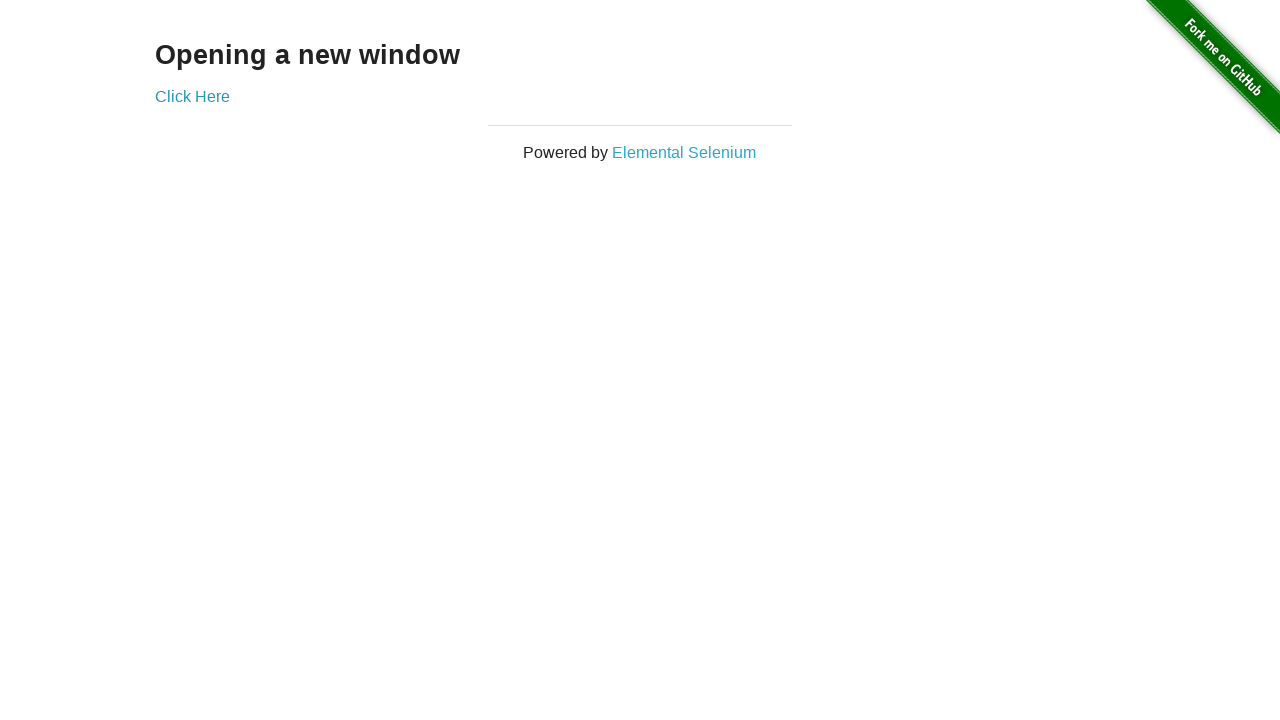

Retrieved text from original window: 'Opening a new window'
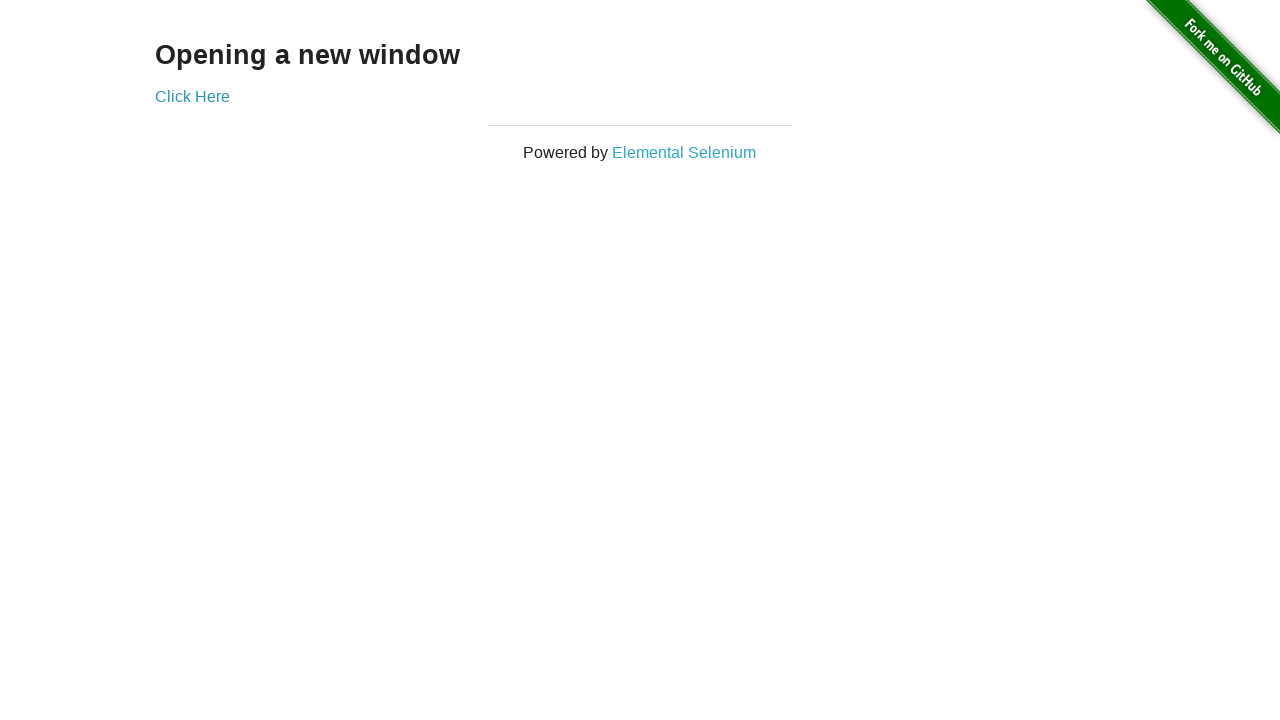

Closed the new window
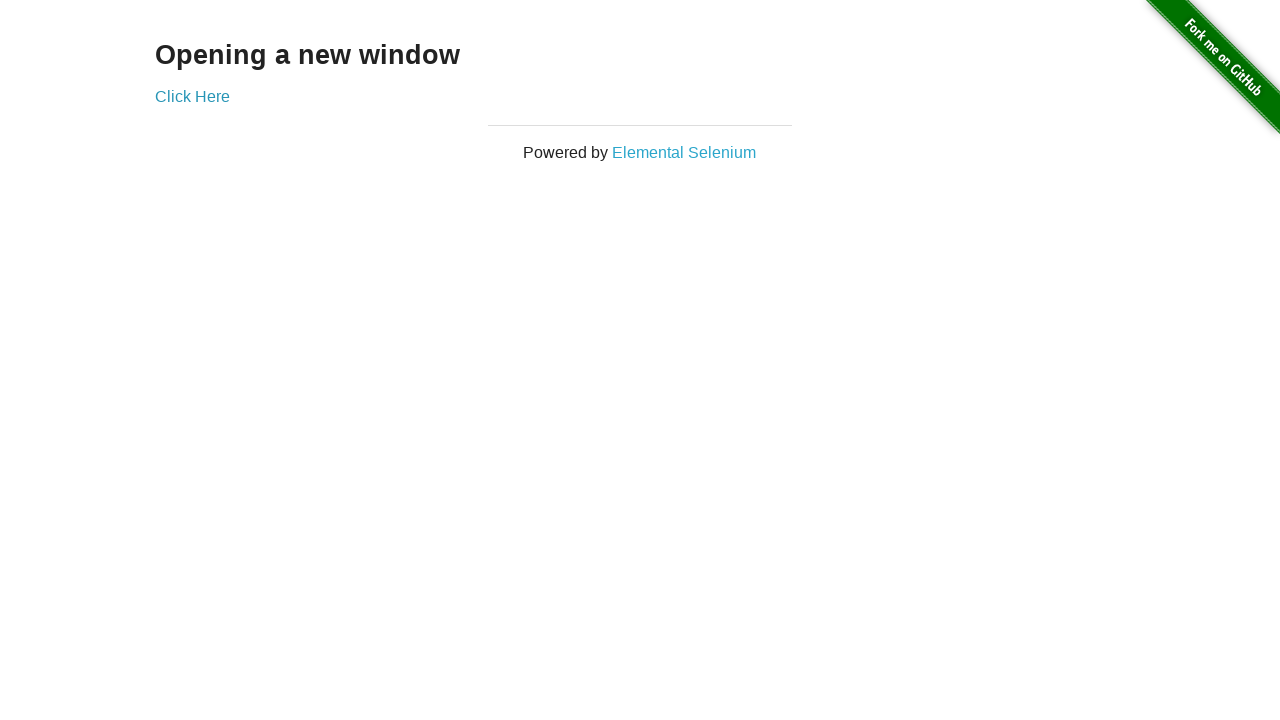

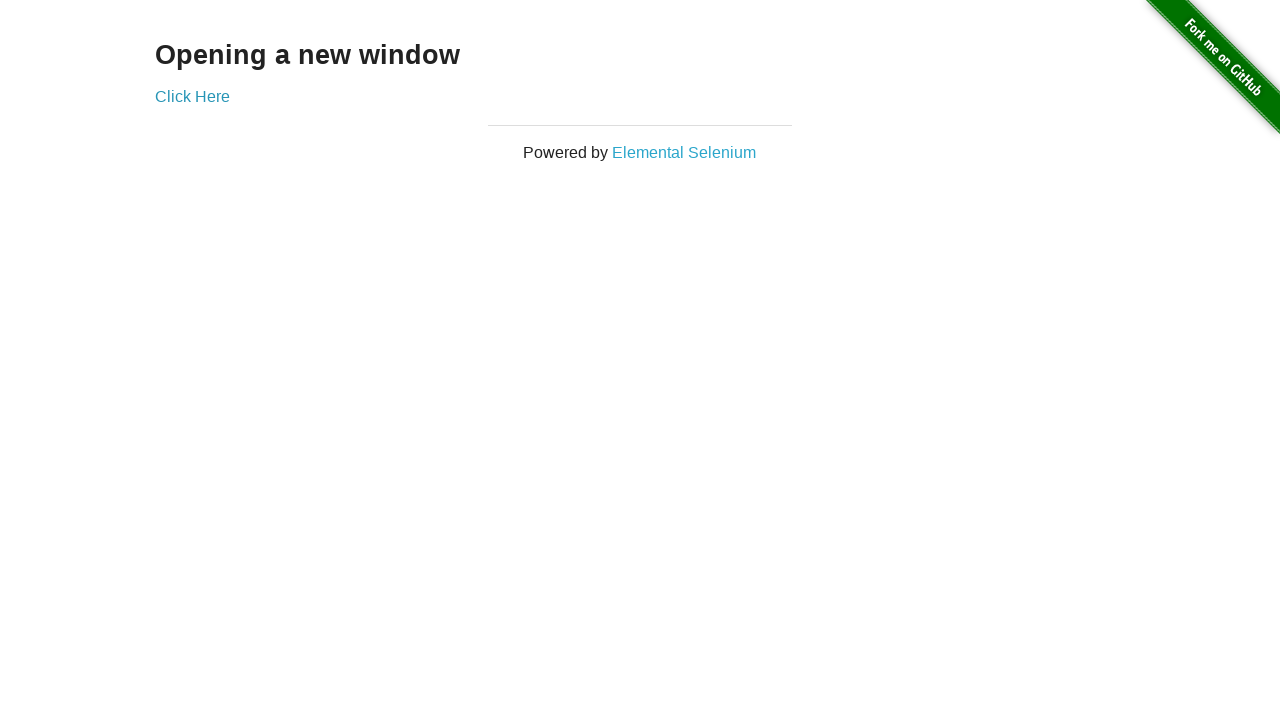